Simple test that navigates to the GUVI website homepage and verifies the page loads

Starting URL: https://www.guvi.in

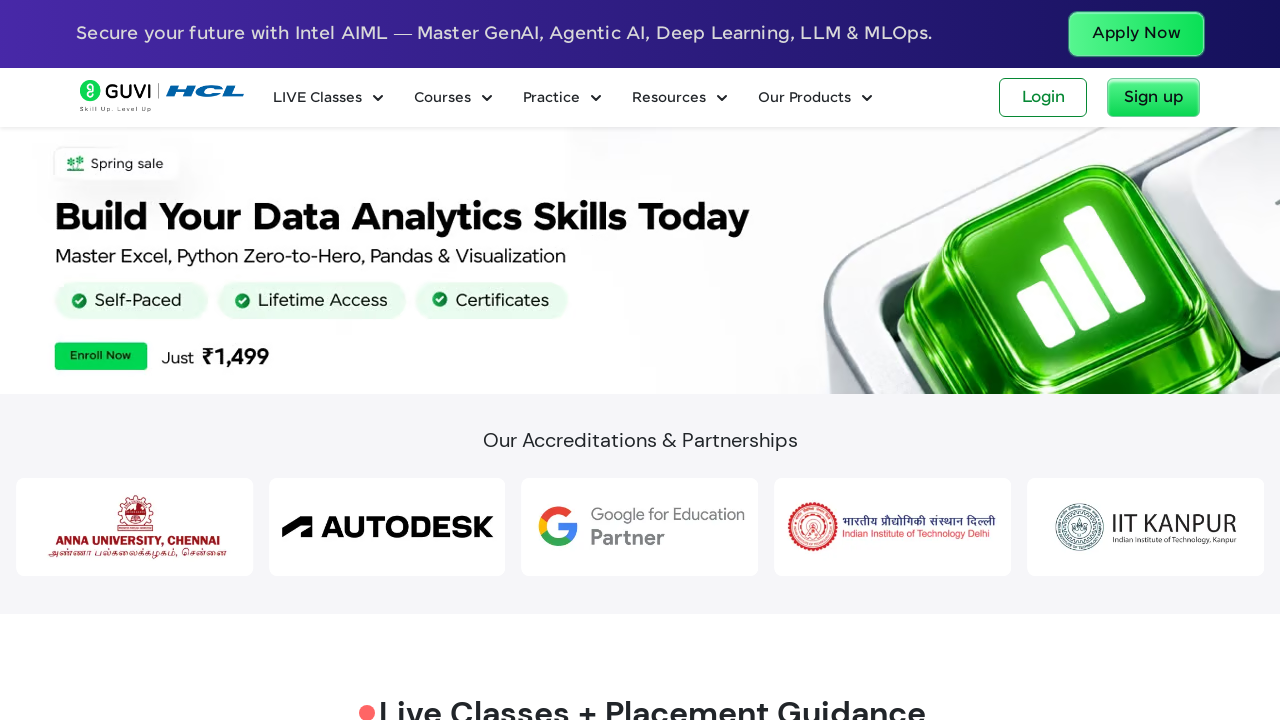

Waited for GUVI homepage to fully load (DOM content loaded)
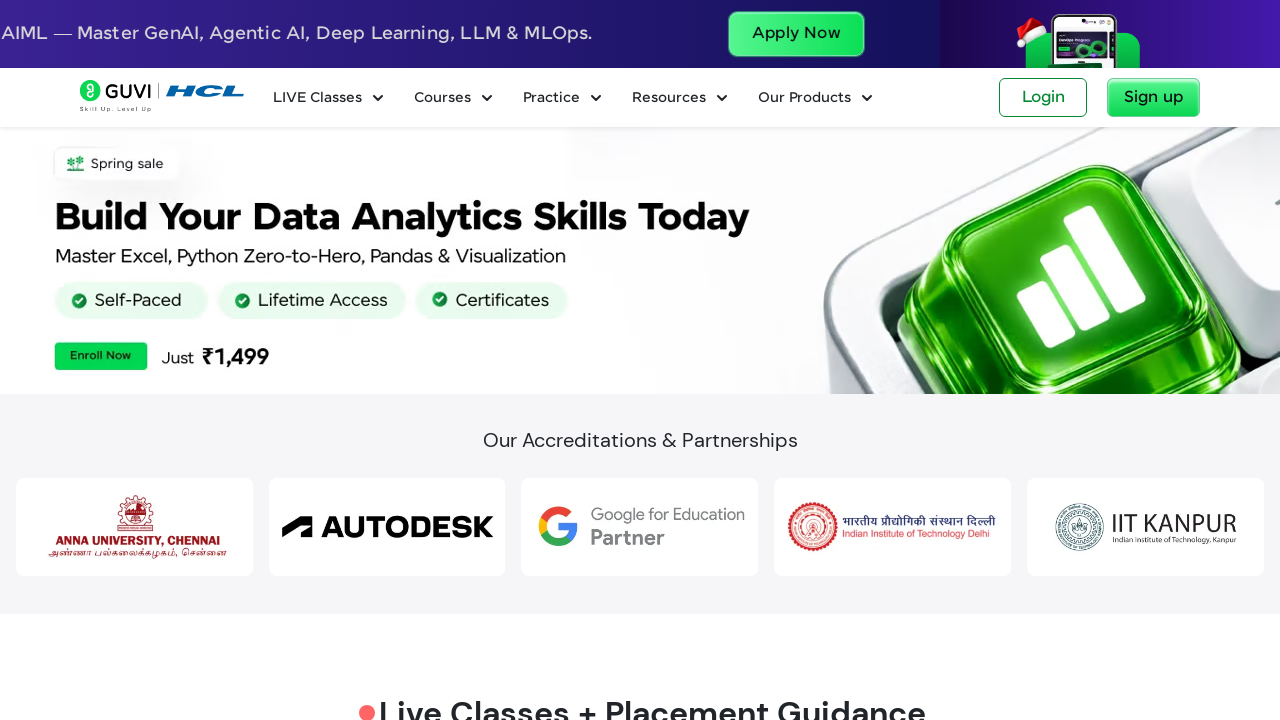

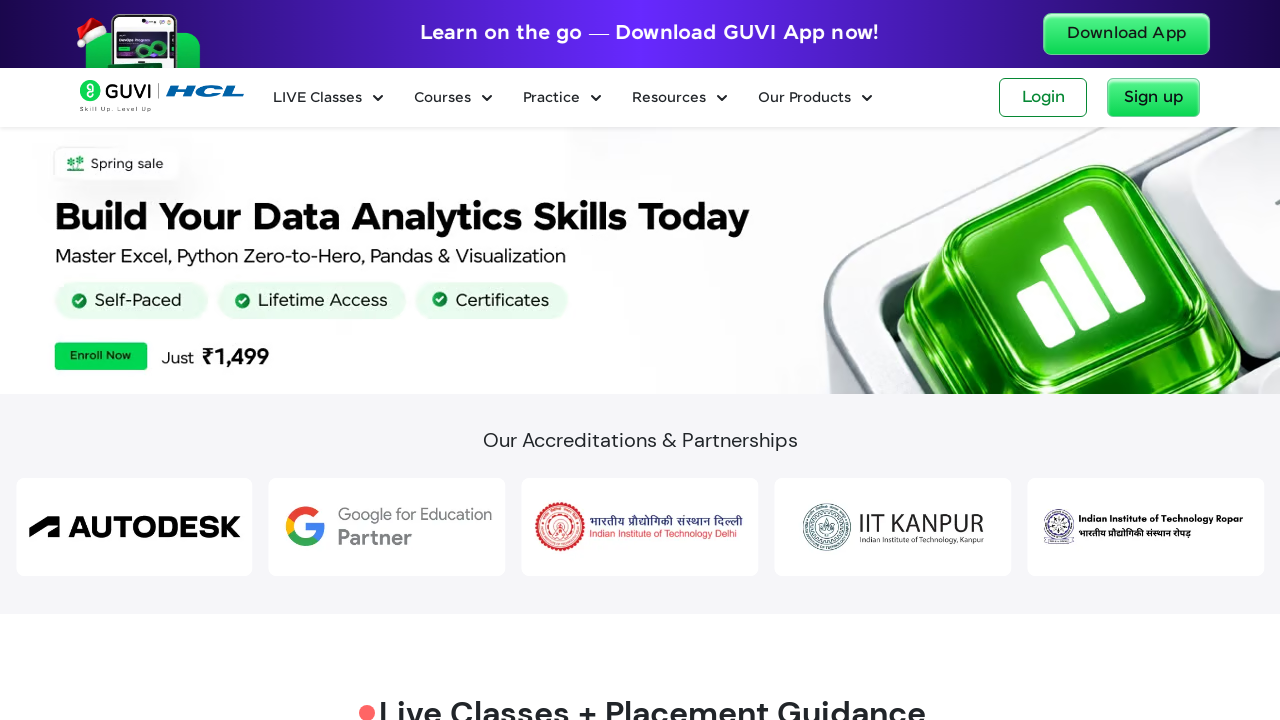